Tests a demo application form by filling in name, email, and password fields, then clearing the email field and submitting the form.

Starting URL: https://demoapps.qspiders.com/ui?scenario=1

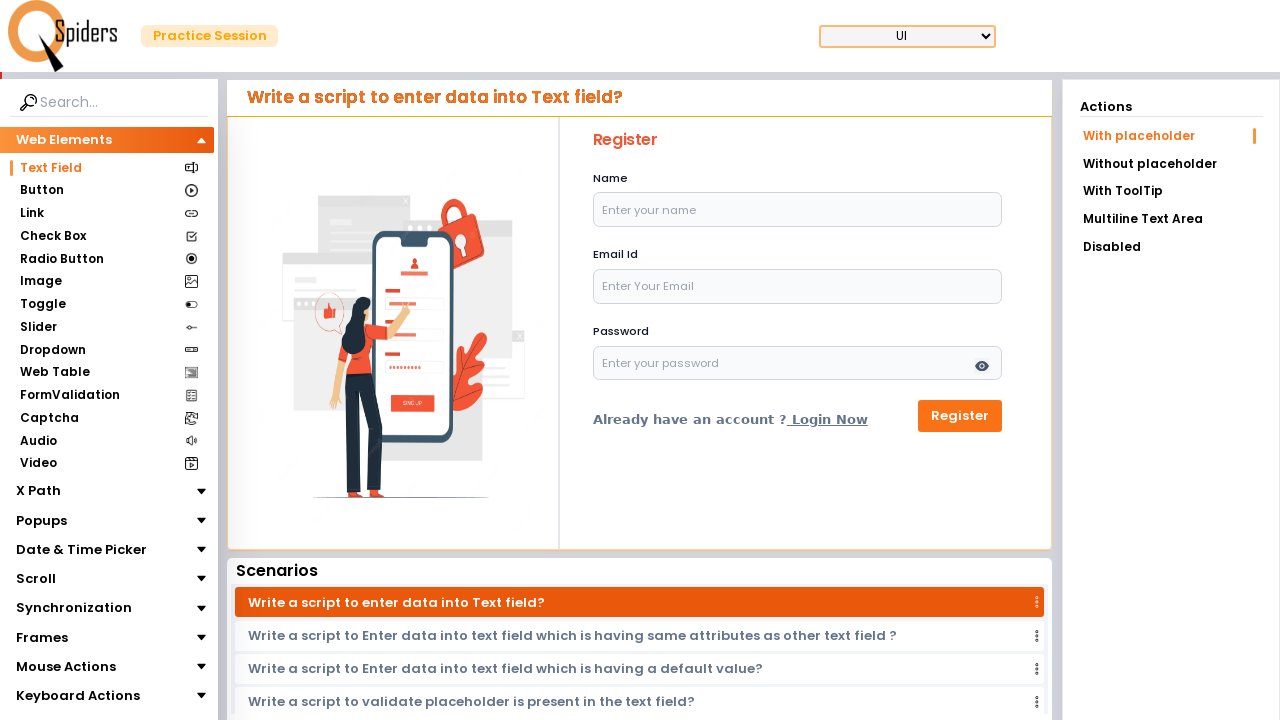

Filled name field with 'BHAVANI S' on input[placeholder='Enter your name']
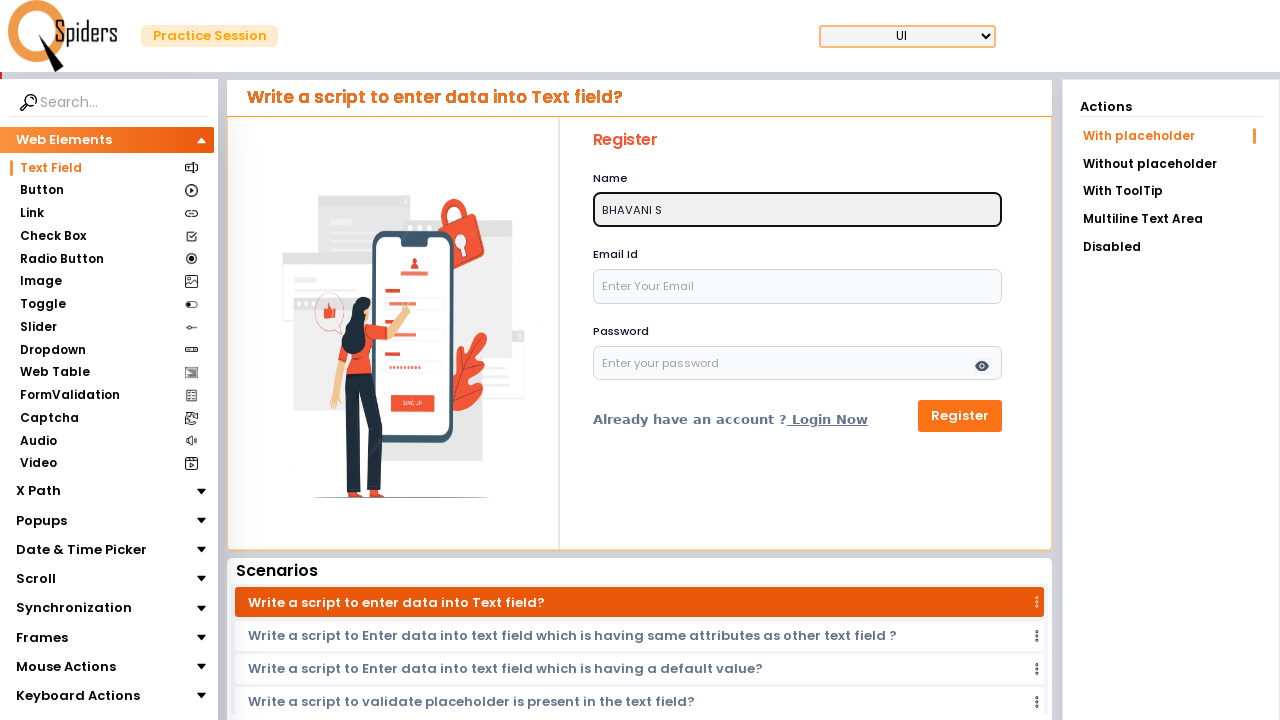

Filled email field with 'bhavani.vani57@gmail.com' on input[type='email']
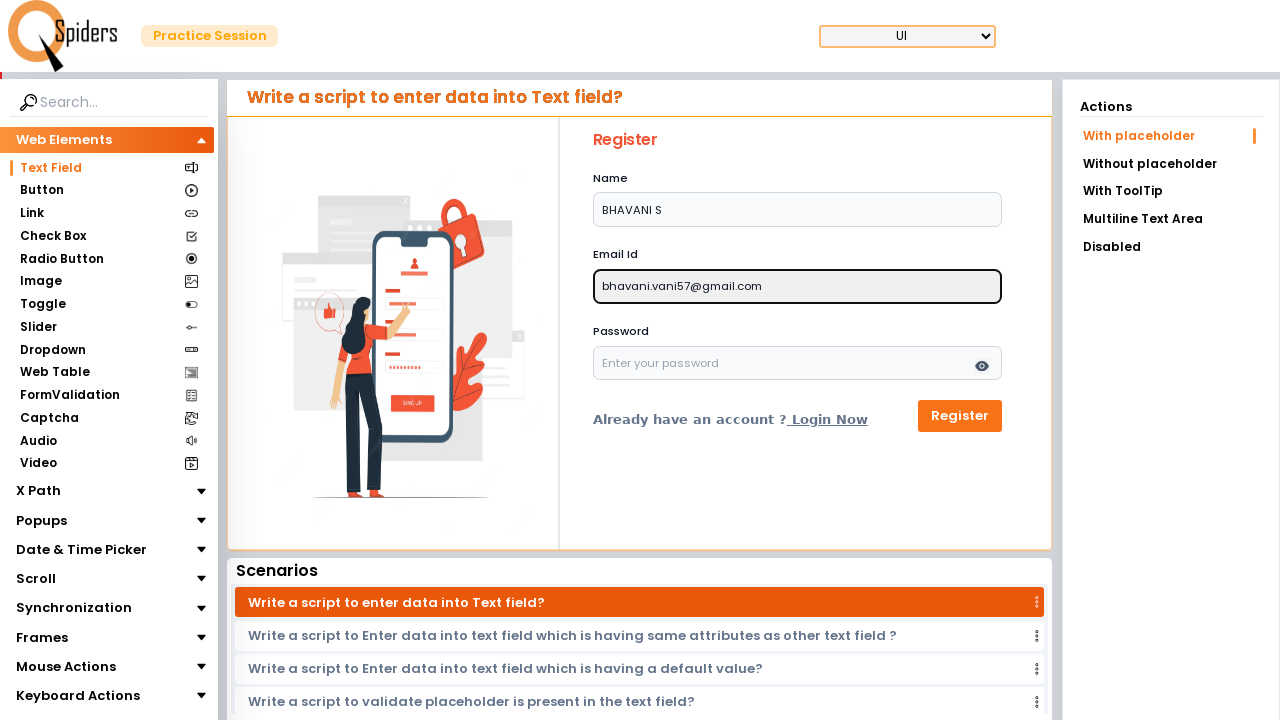

Filled password field with '12345678' on input[name='password']
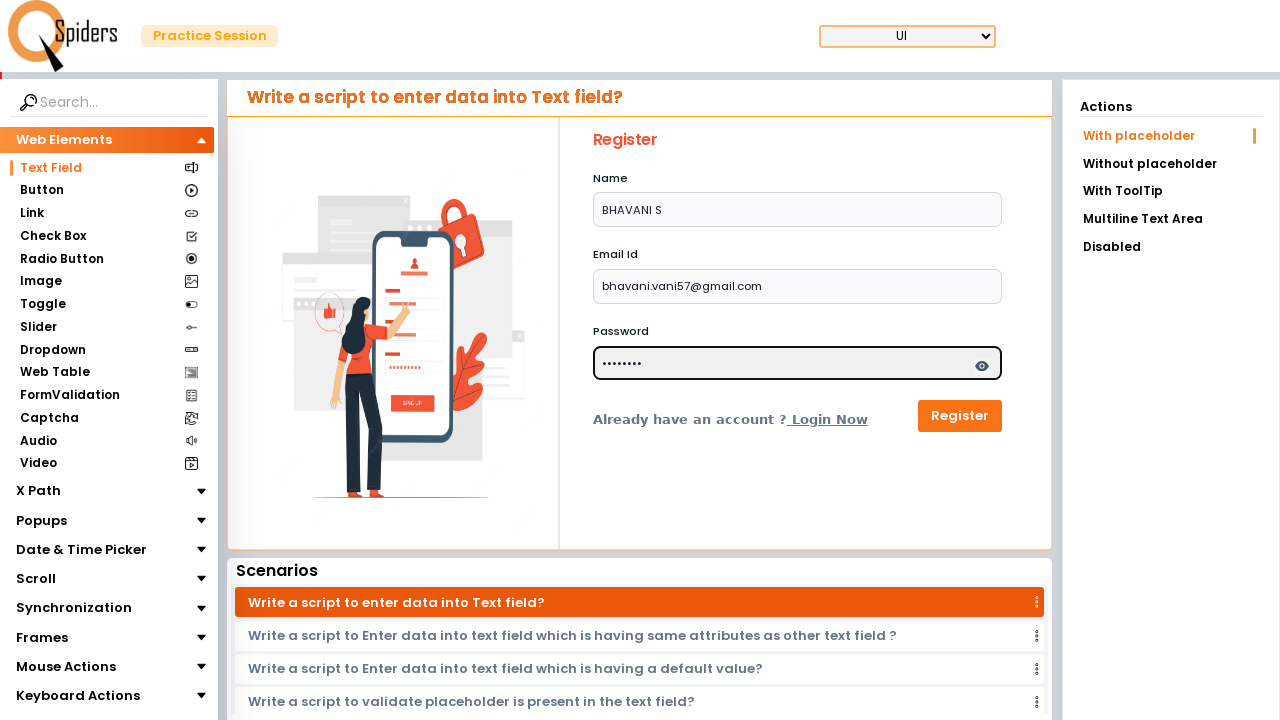

Cleared email field on input[type='email']
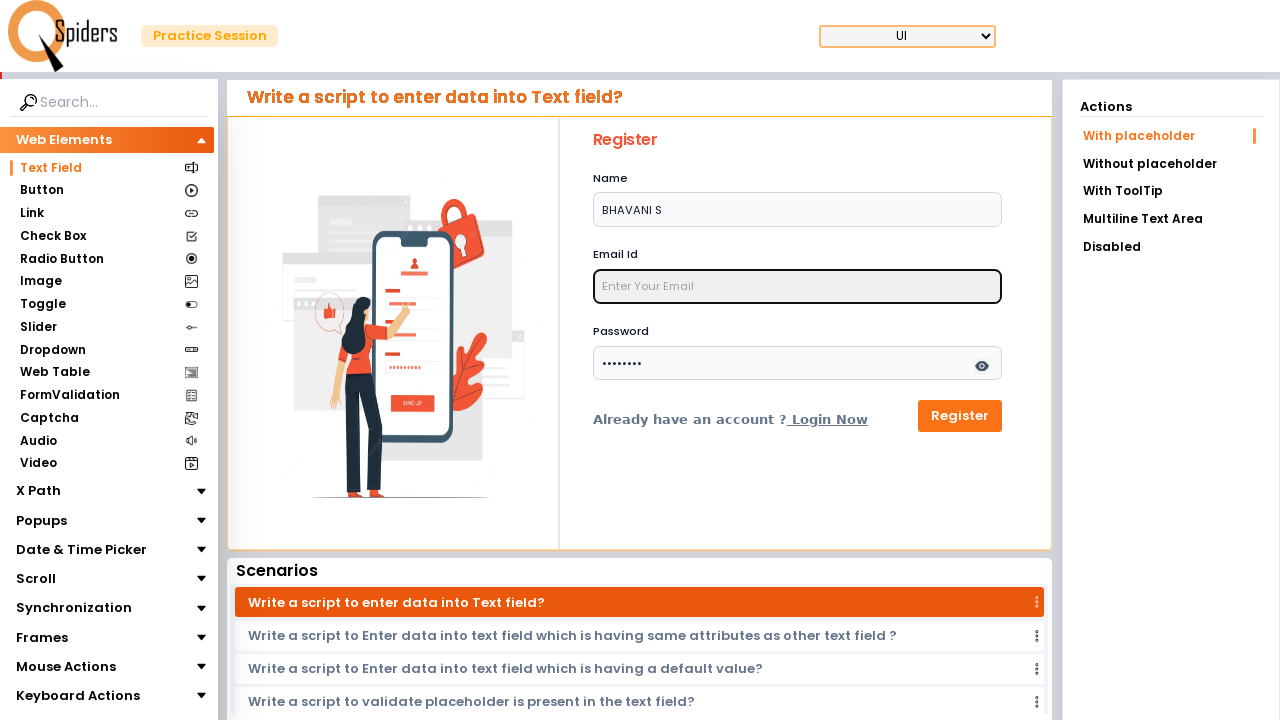

Clicked submit button to submit form at (960, 416) on button[type='submit']
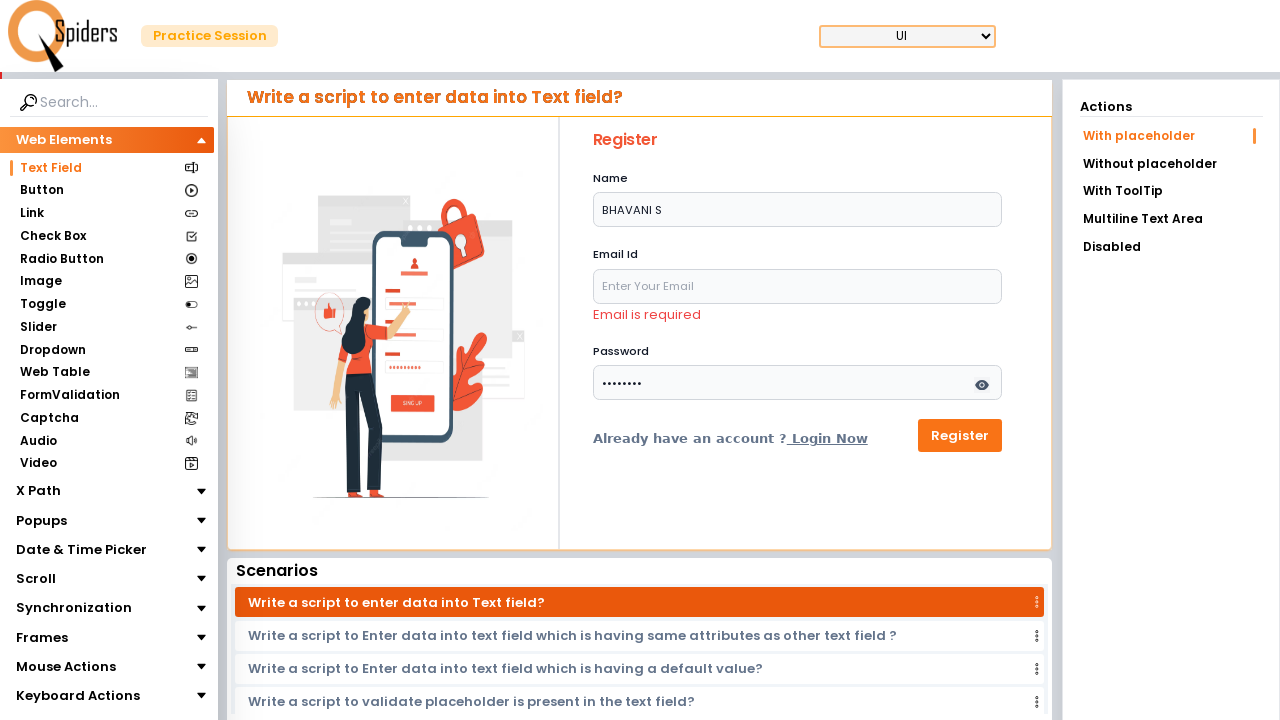

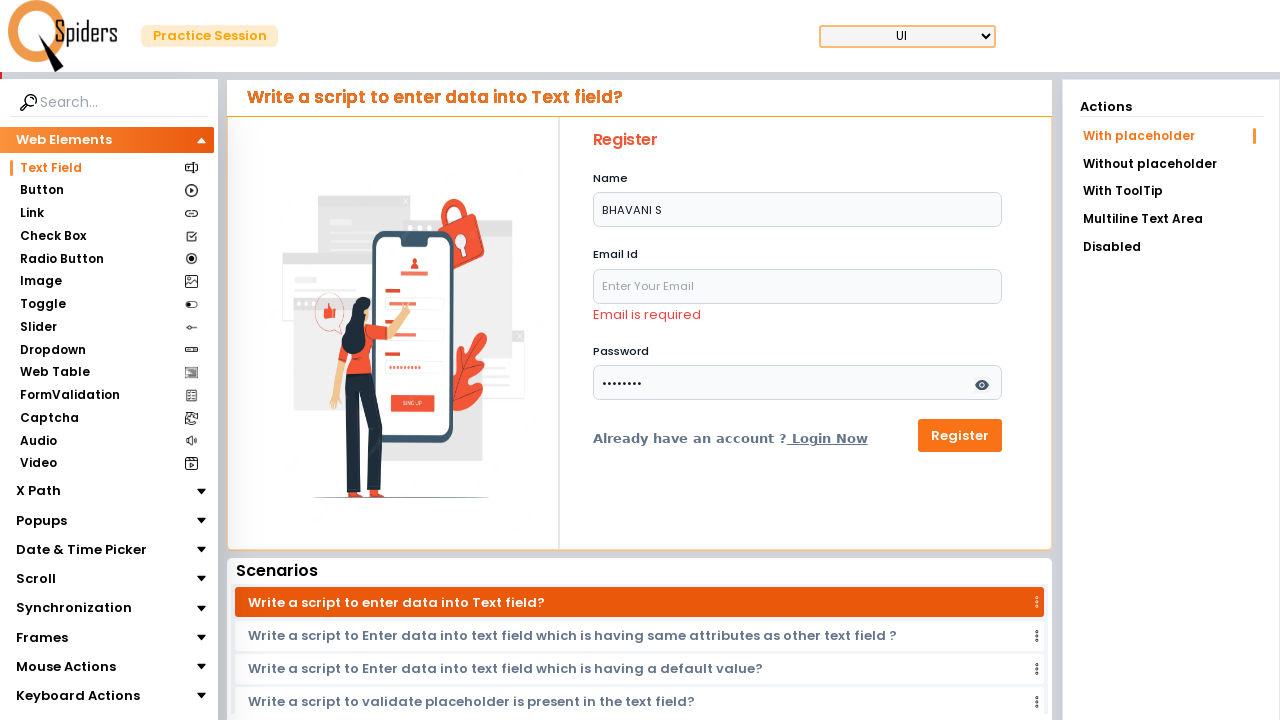